Tests sorting the Email column in ascending order by clicking the column header and verifying the text values are sorted alphabetically

Starting URL: http://the-internet.herokuapp.com/tables

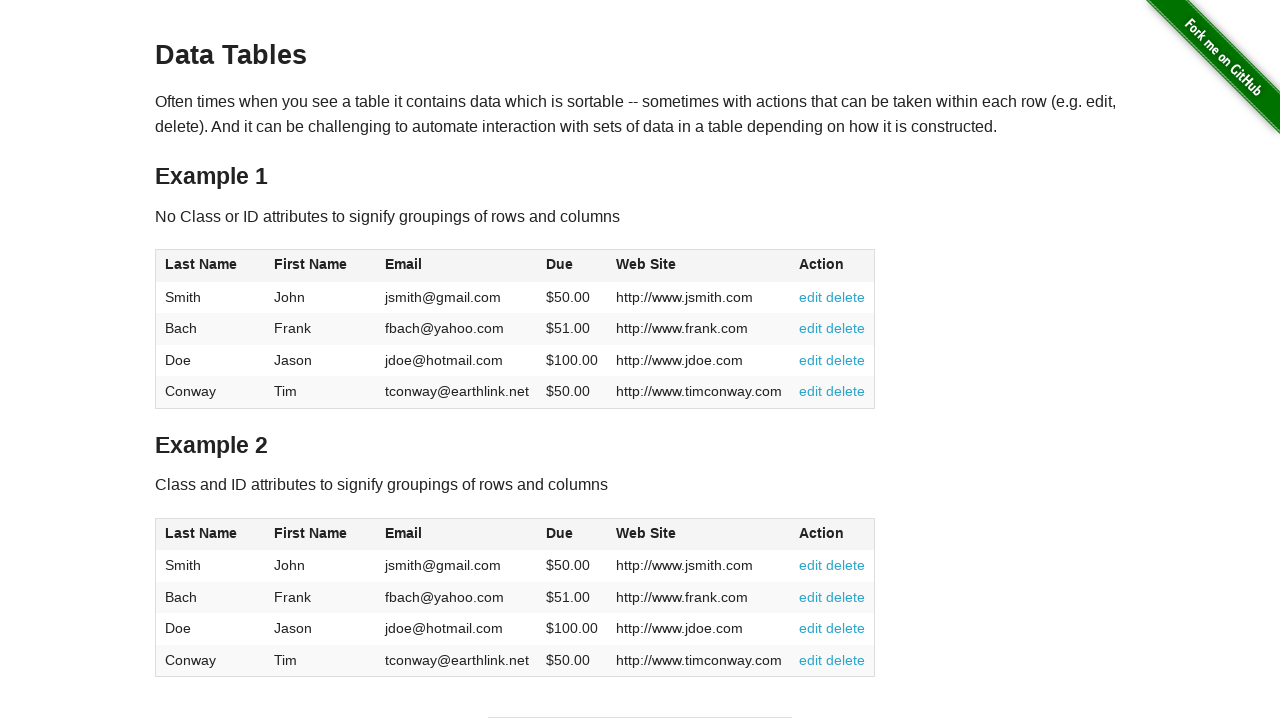

Clicked Email column header to sort ascending at (457, 266) on #table1 thead tr th:nth-of-type(3)
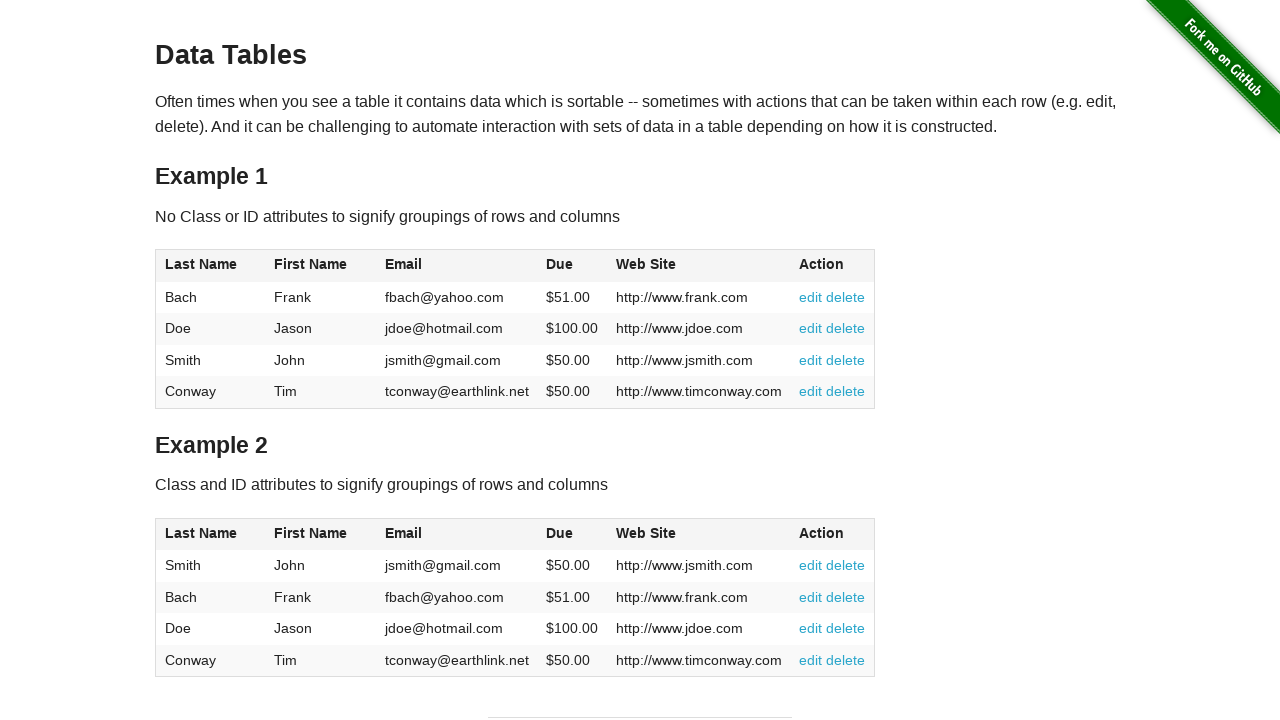

Email column cells loaded
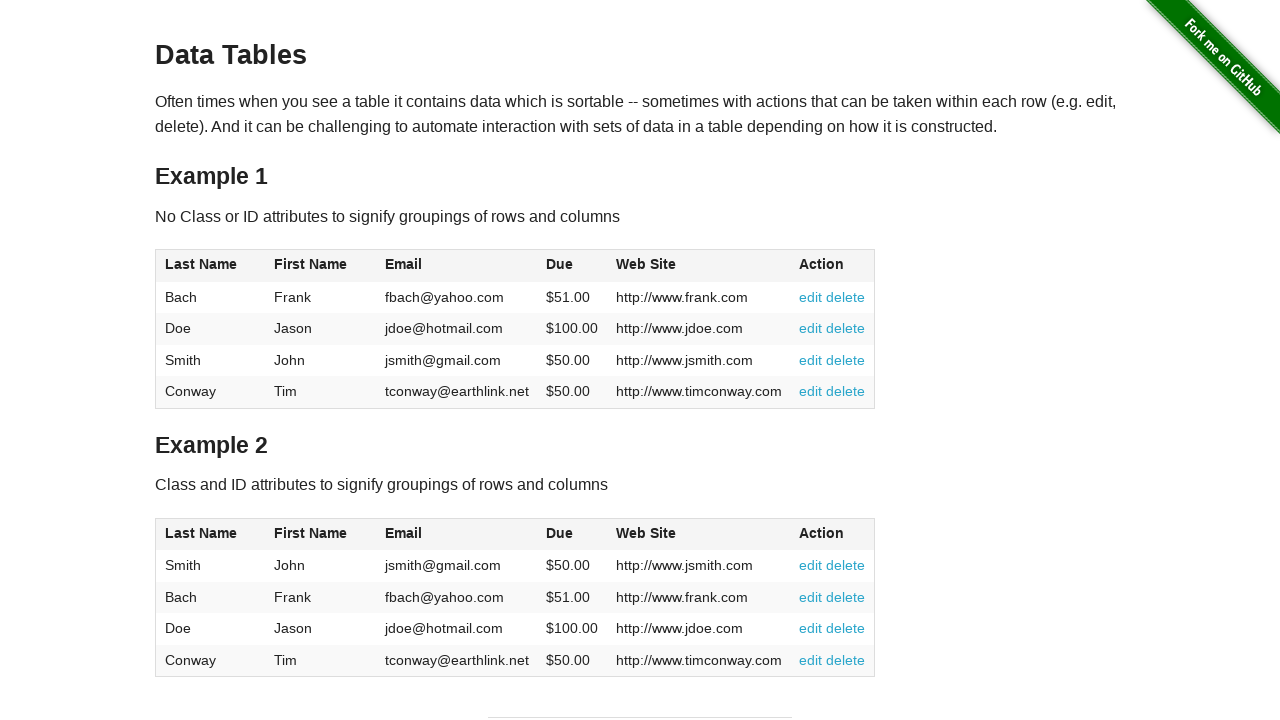

Retrieved all Email column cell elements
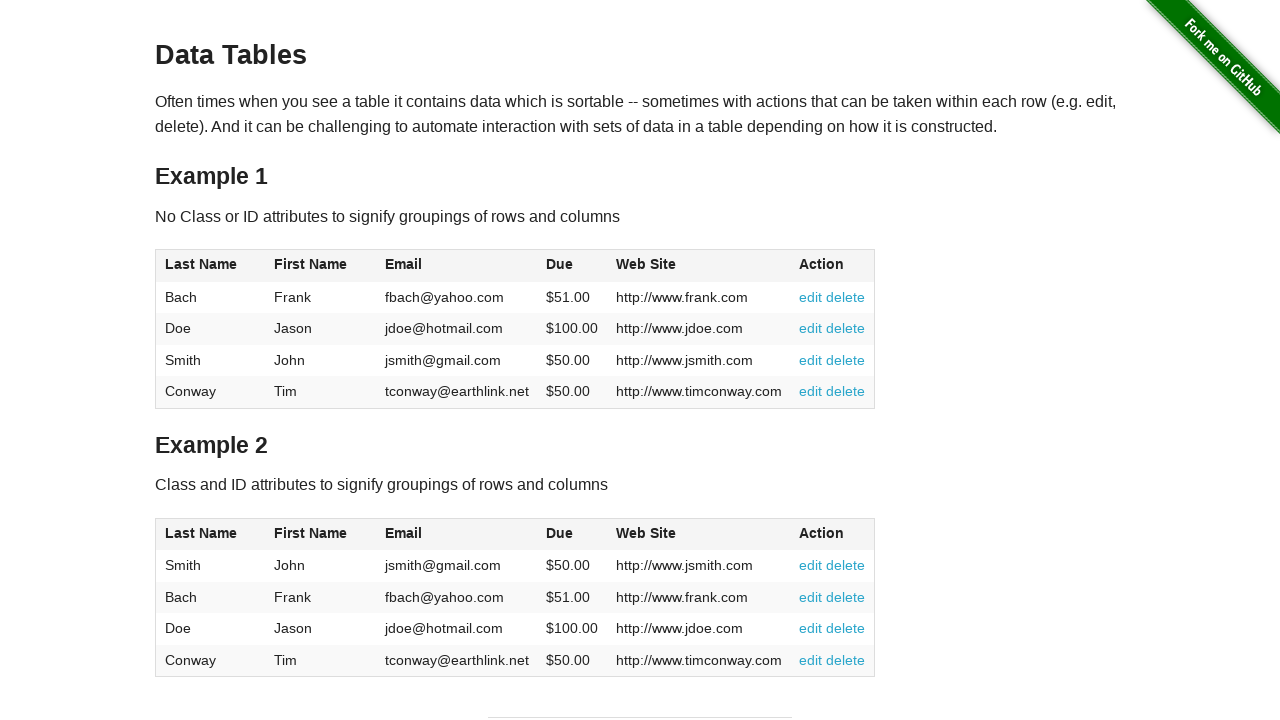

Extracted 4 email values from cells: ['fbach@yahoo.com', 'jdoe@hotmail.com', 'jsmith@gmail.com', 'tconway@earthlink.net']
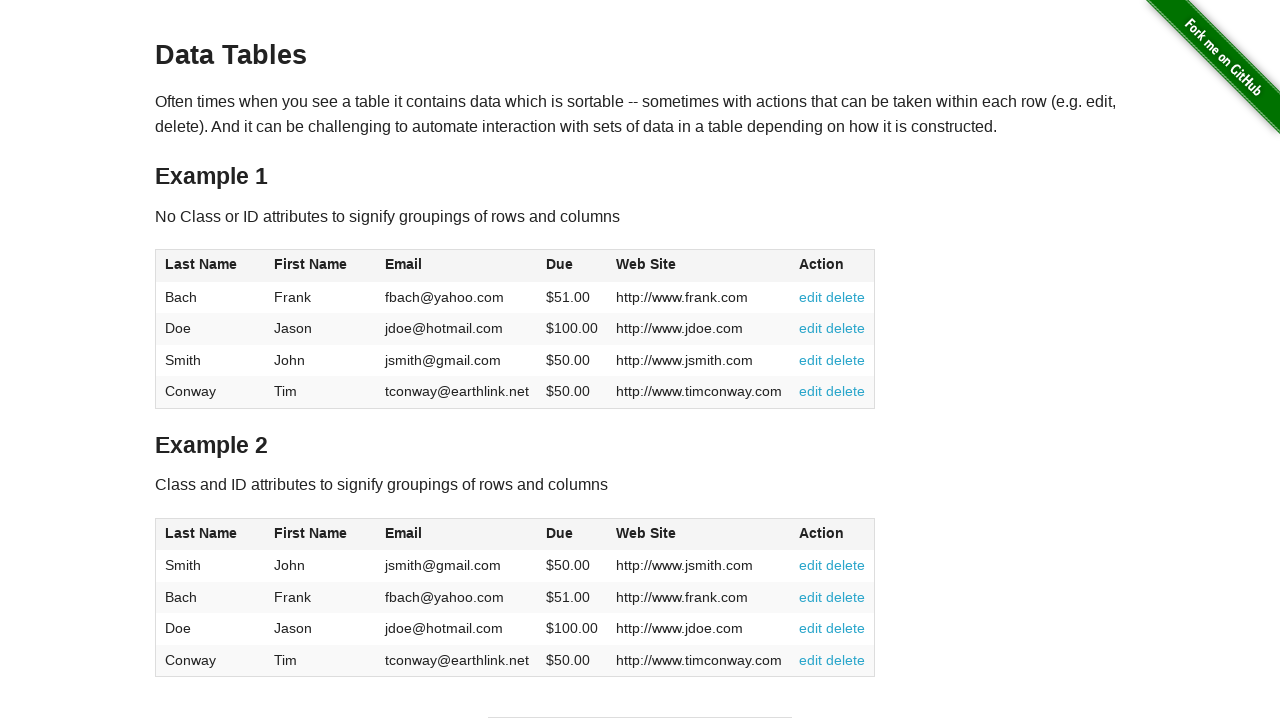

Verified email values are sorted in ascending alphabetical order
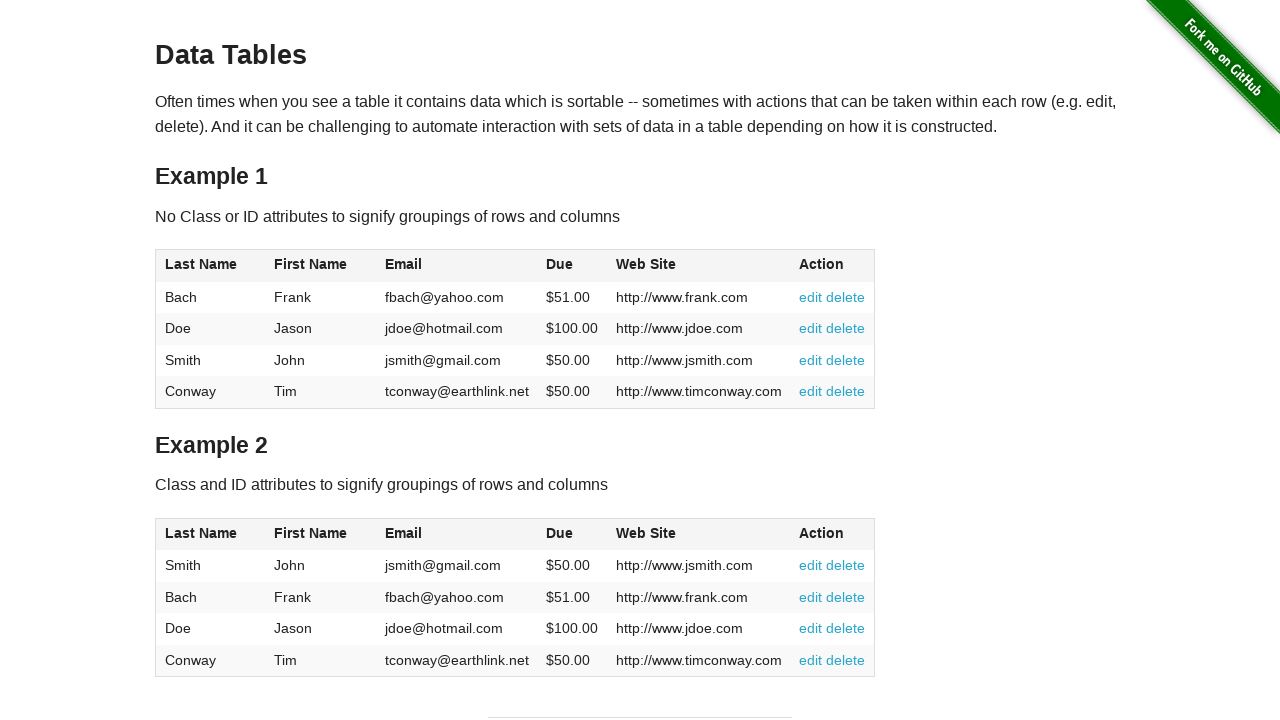

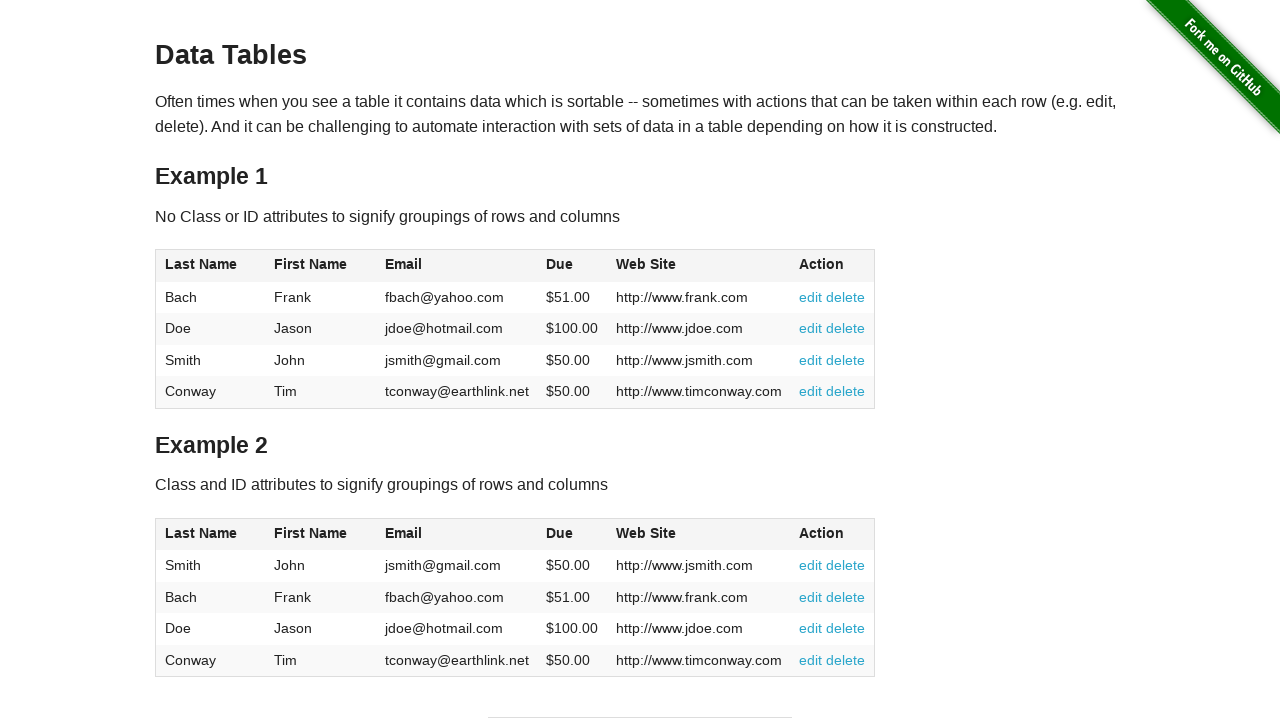